Tests radio button functionality by clicking on a radio button and verifying it becomes selected

Starting URL: https://demoapps.qspiders.com/ui/radio?sublist=0

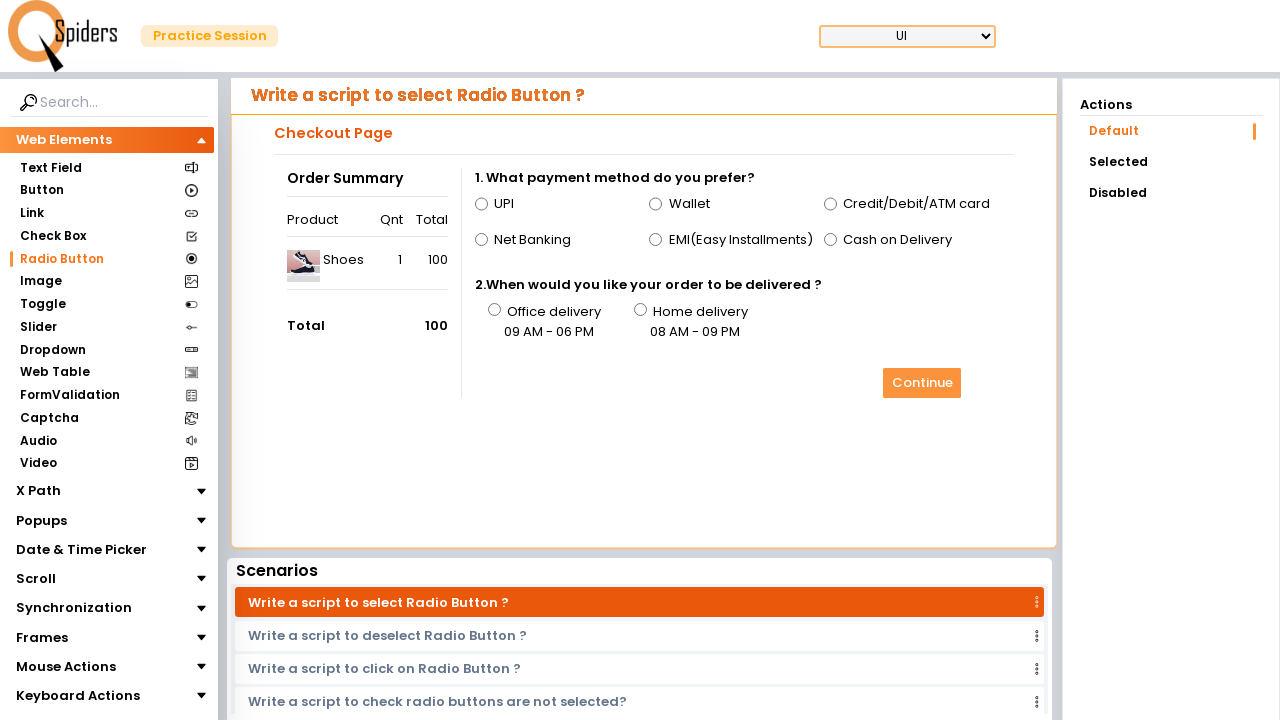

Clicked on the radio button with id 'attended' at (481, 204) on #attended
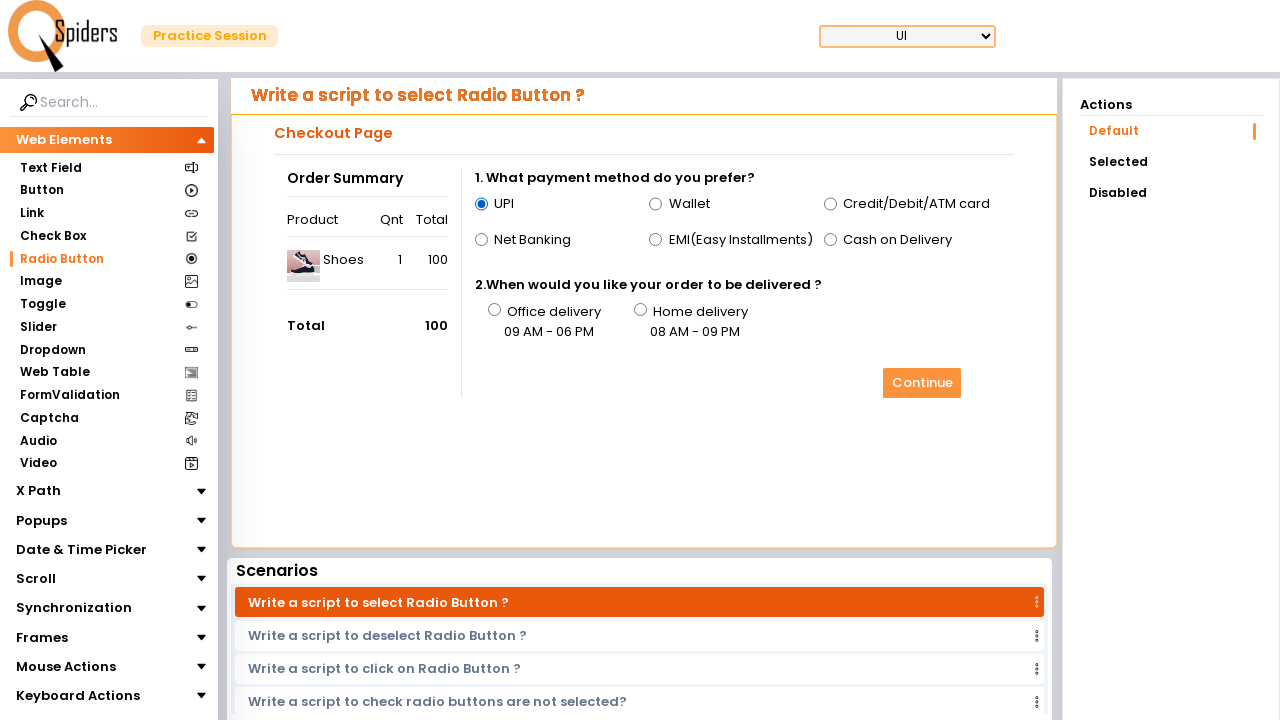

Checked if radio button is selected
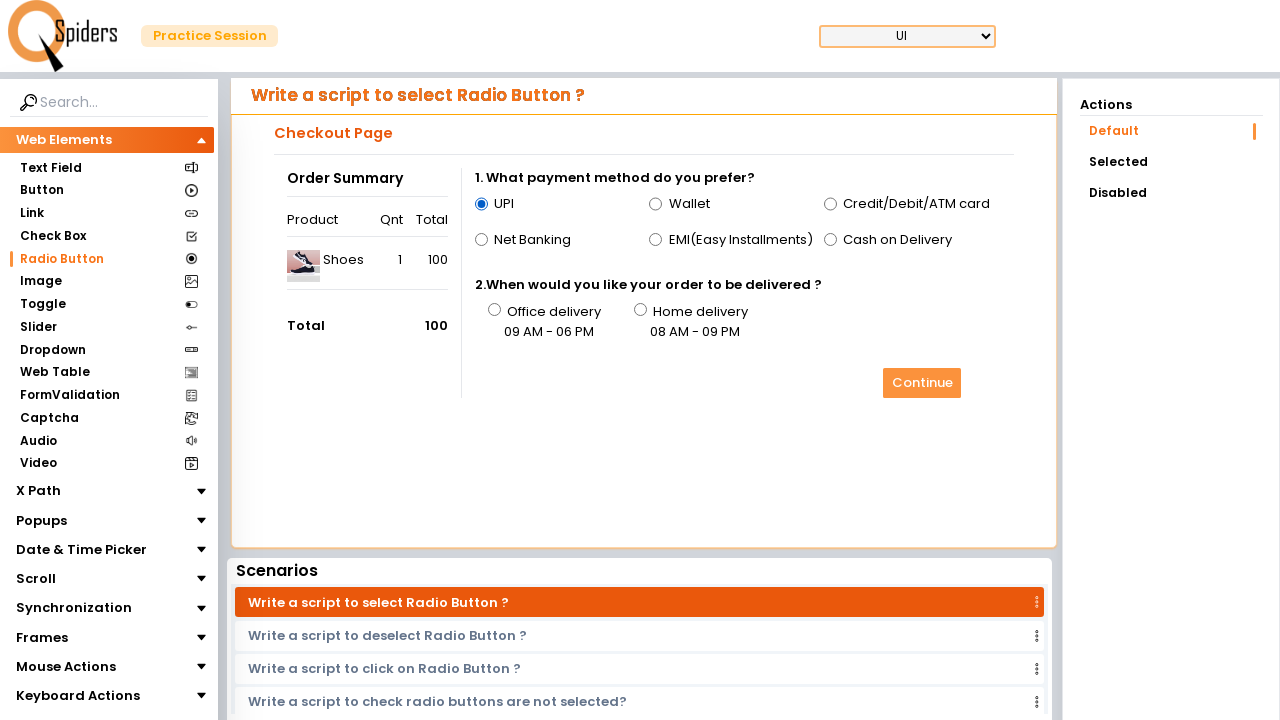

Verified that radio button is selected - assertion passed
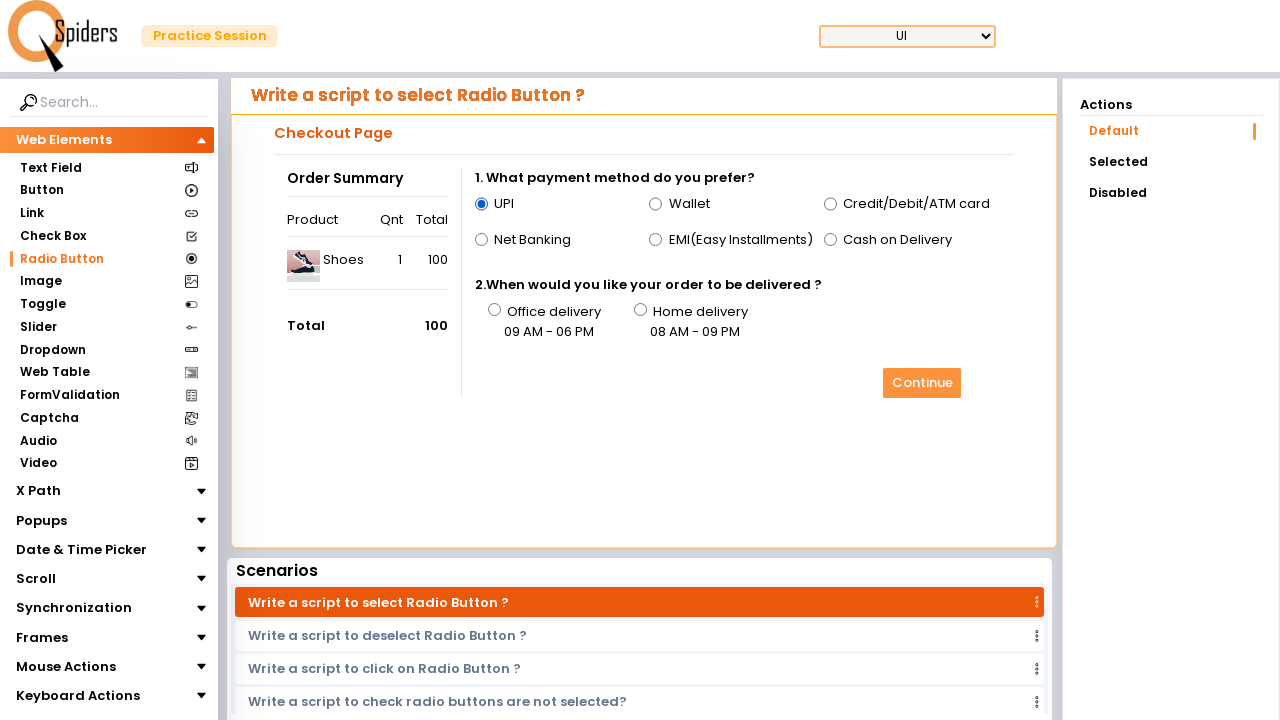

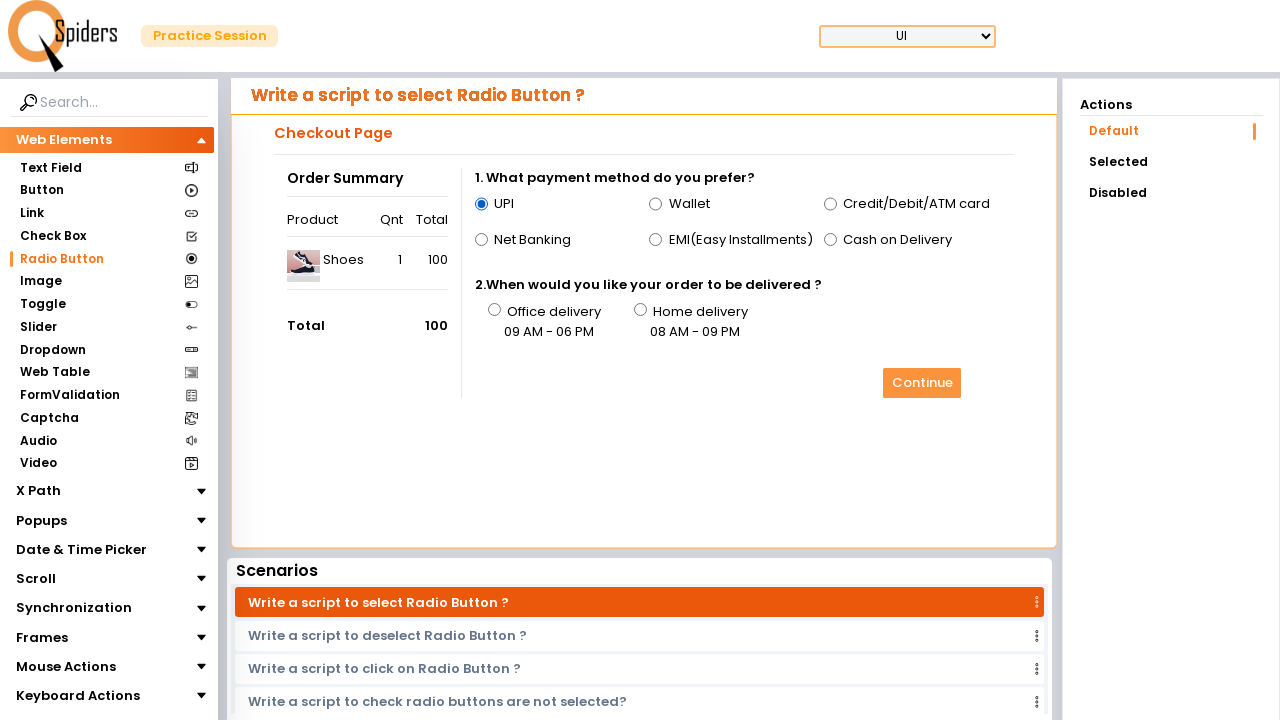